Tests window handling by verifying page text and title, clicking a link to open a new window, and verifying the new window's content and title.

Starting URL: https://the-internet.herokuapp.com/windows

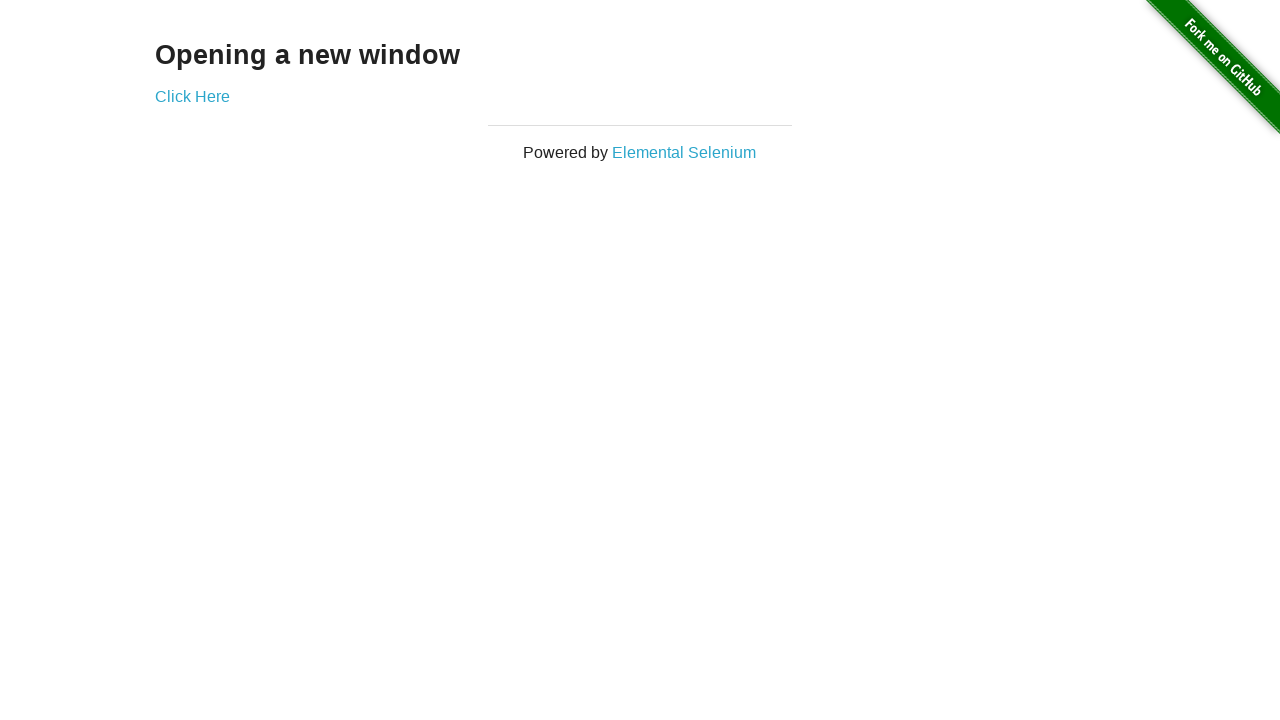

Retrieved heading text from original page
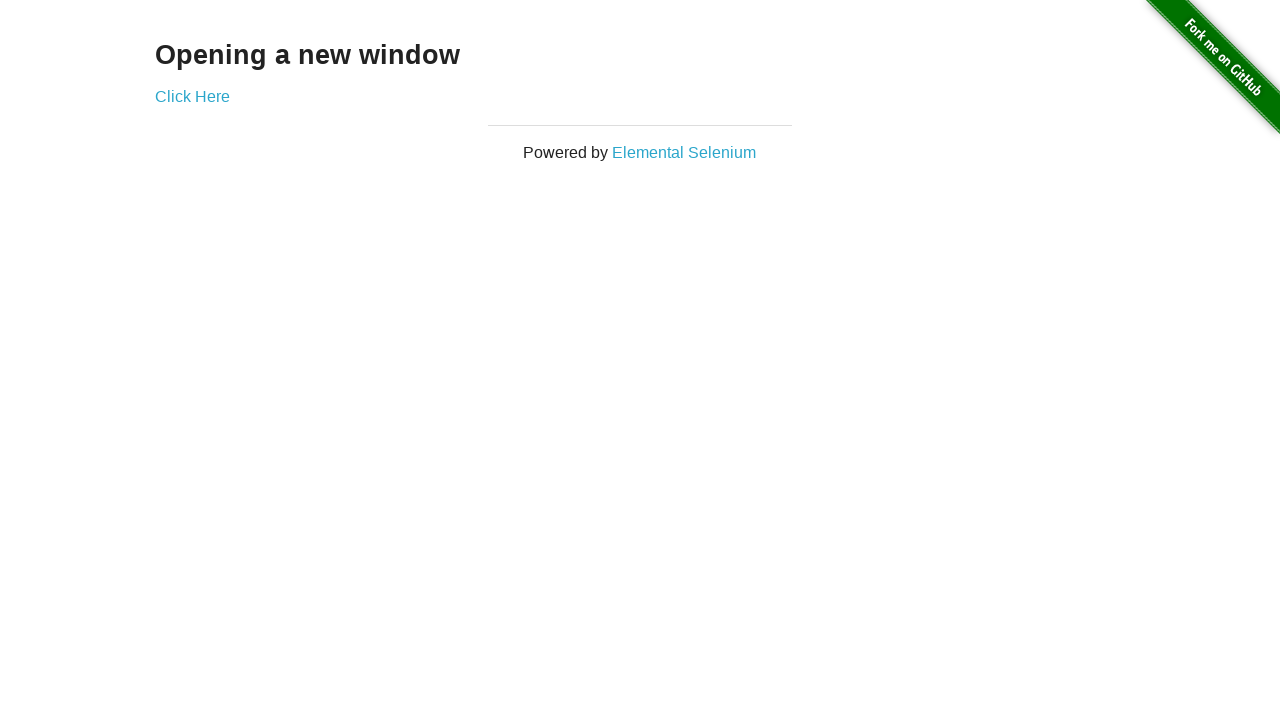

Verified heading text is 'Opening a new window'
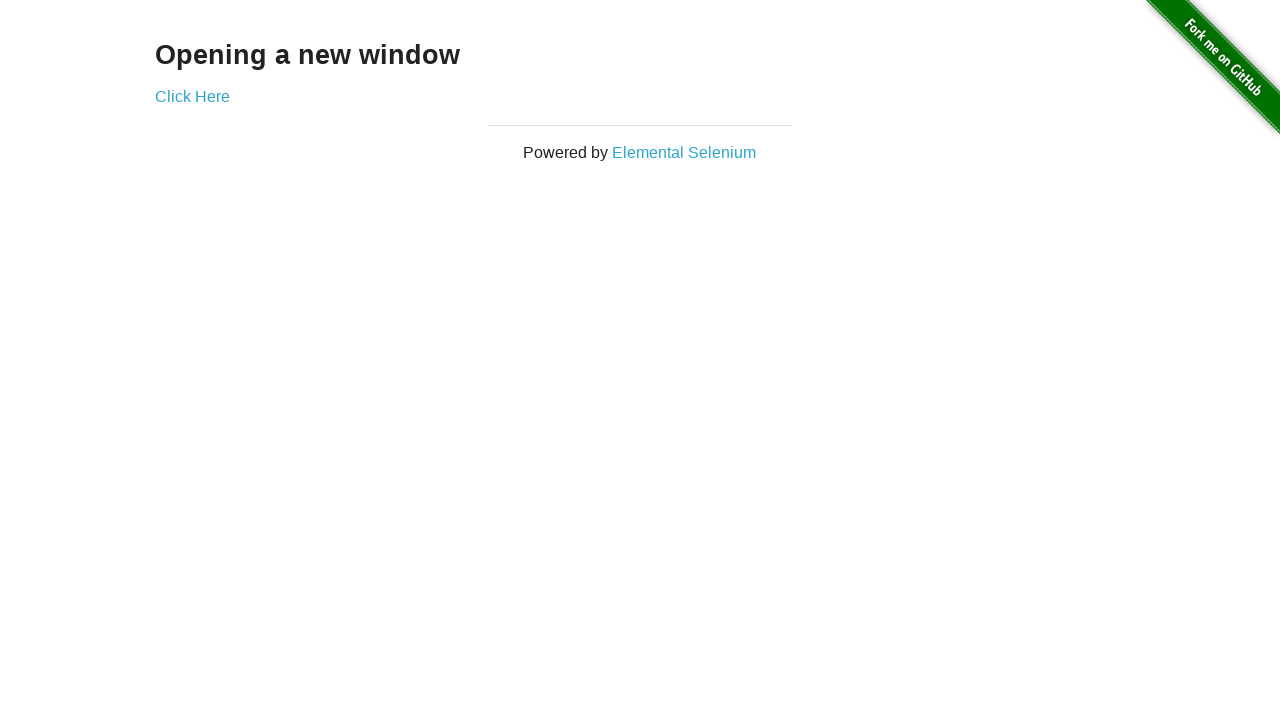

Verified original page title is 'The Internet'
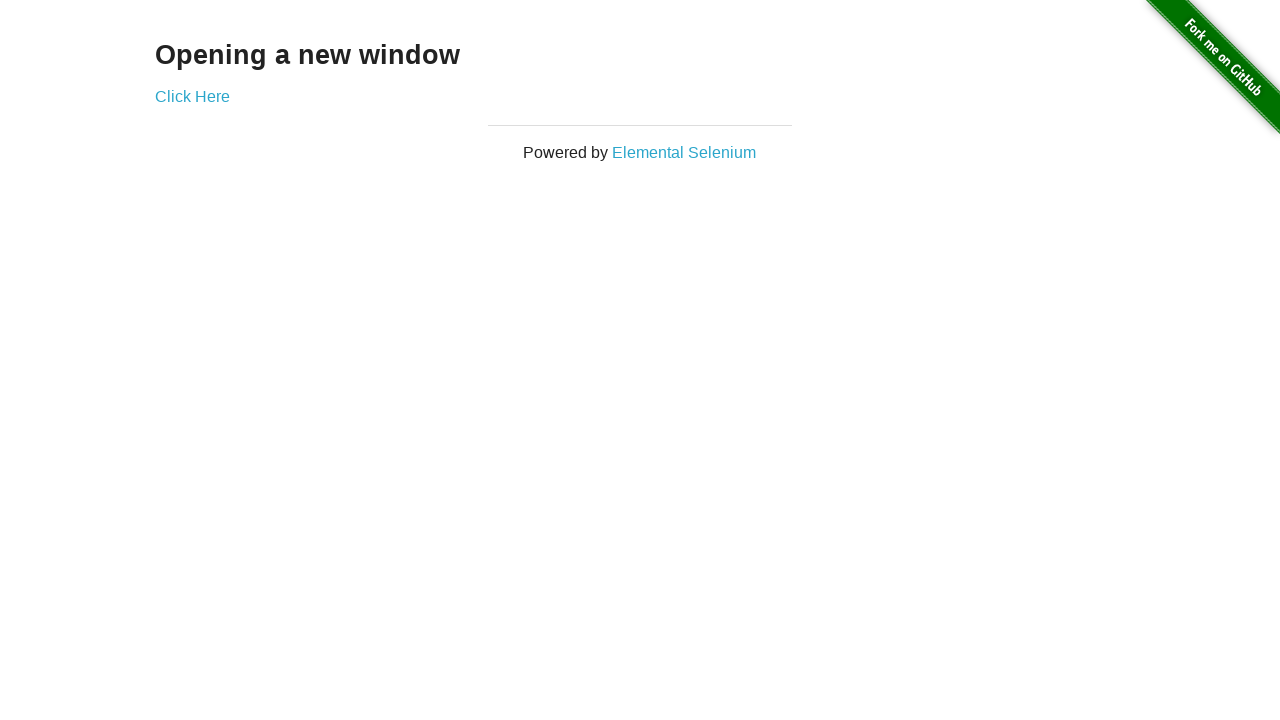

Clicked 'Click Here' link to open new window at (192, 96) on text=Click Here
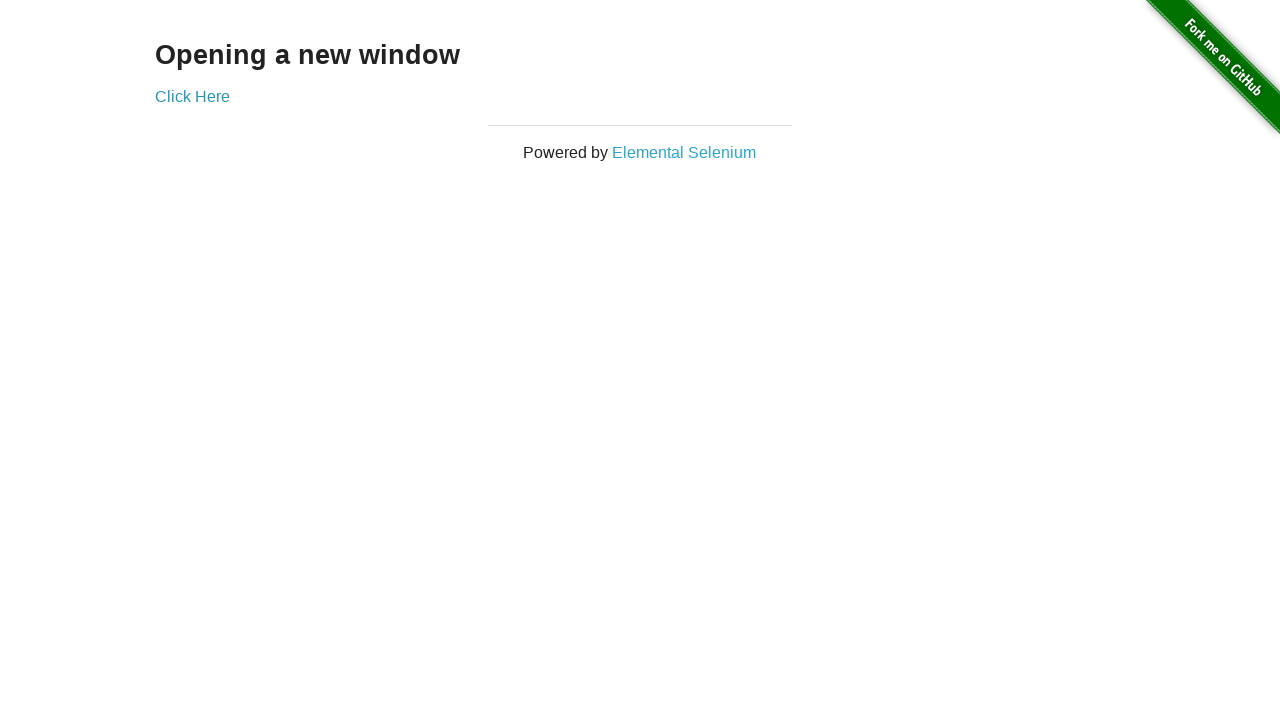

Captured new page object
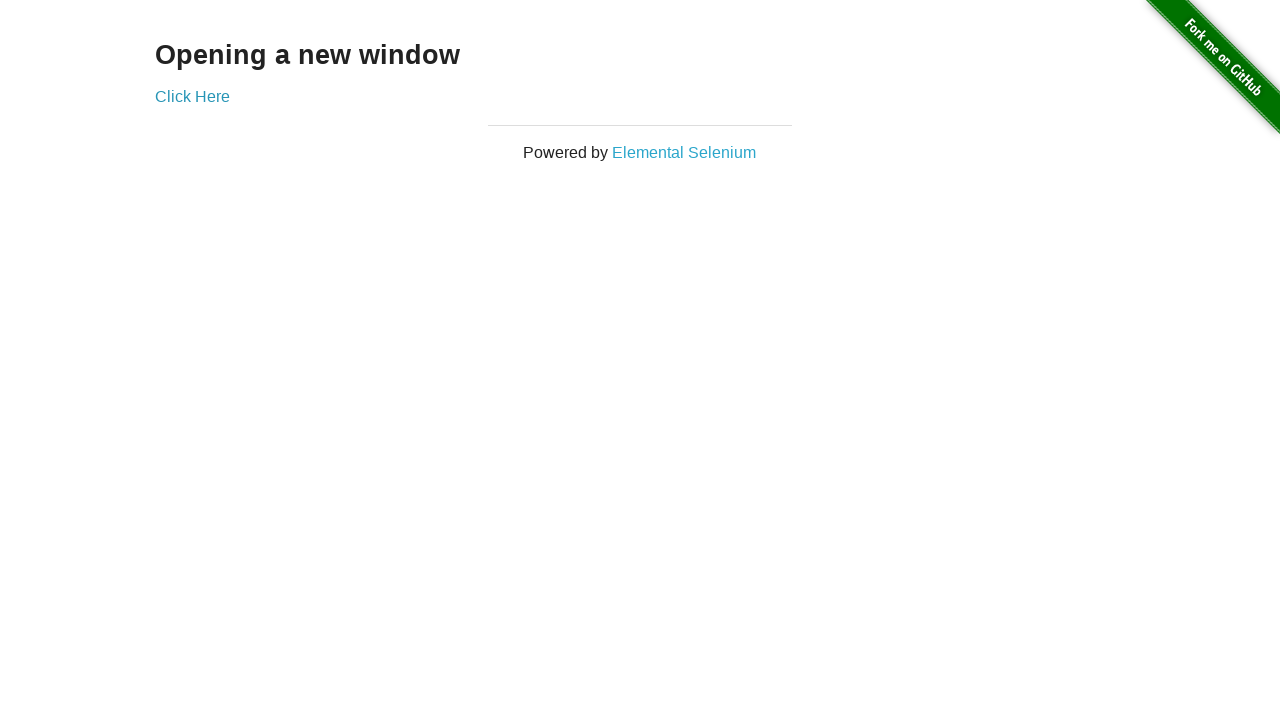

New window loaded completely
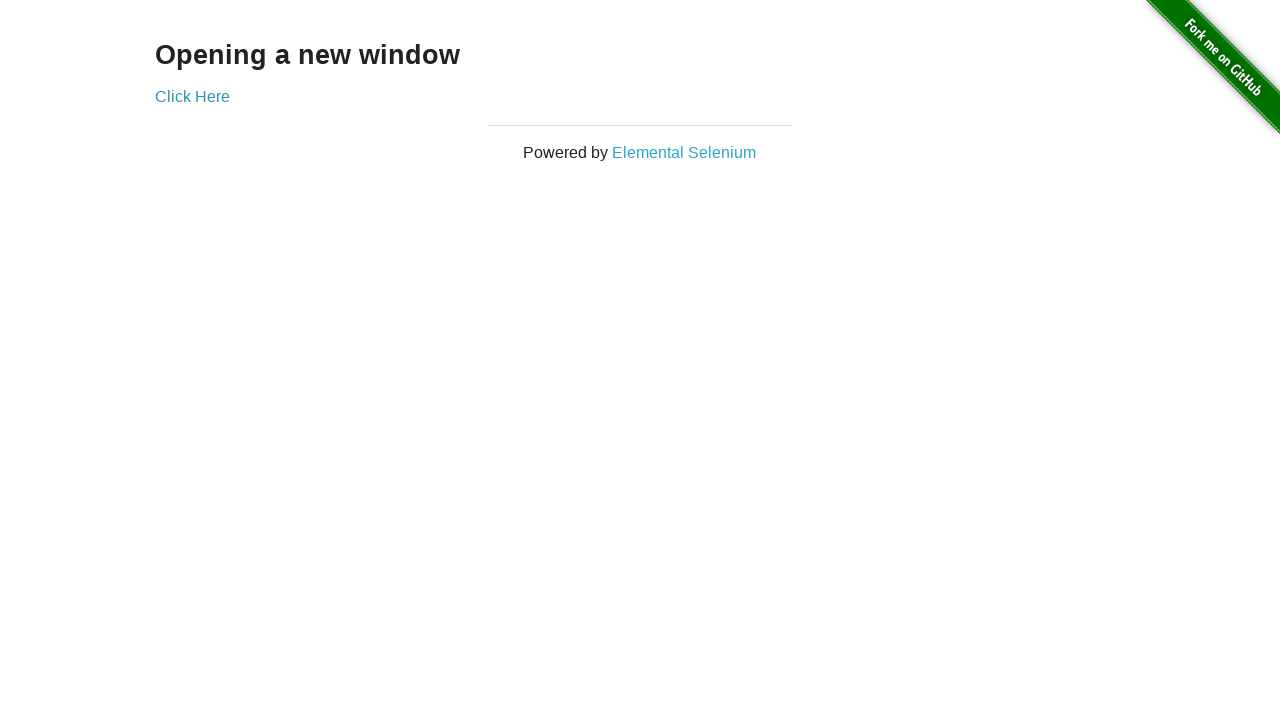

Verified new window title is 'New Window'
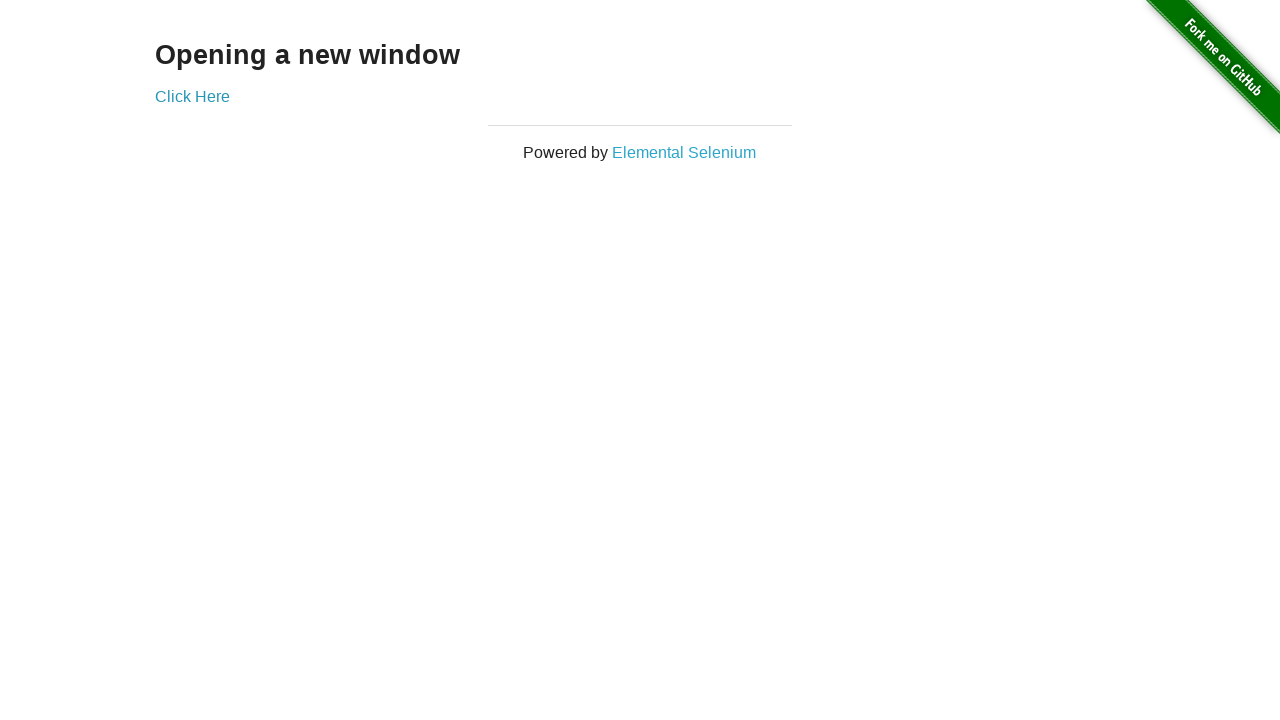

Retrieved heading text from new window
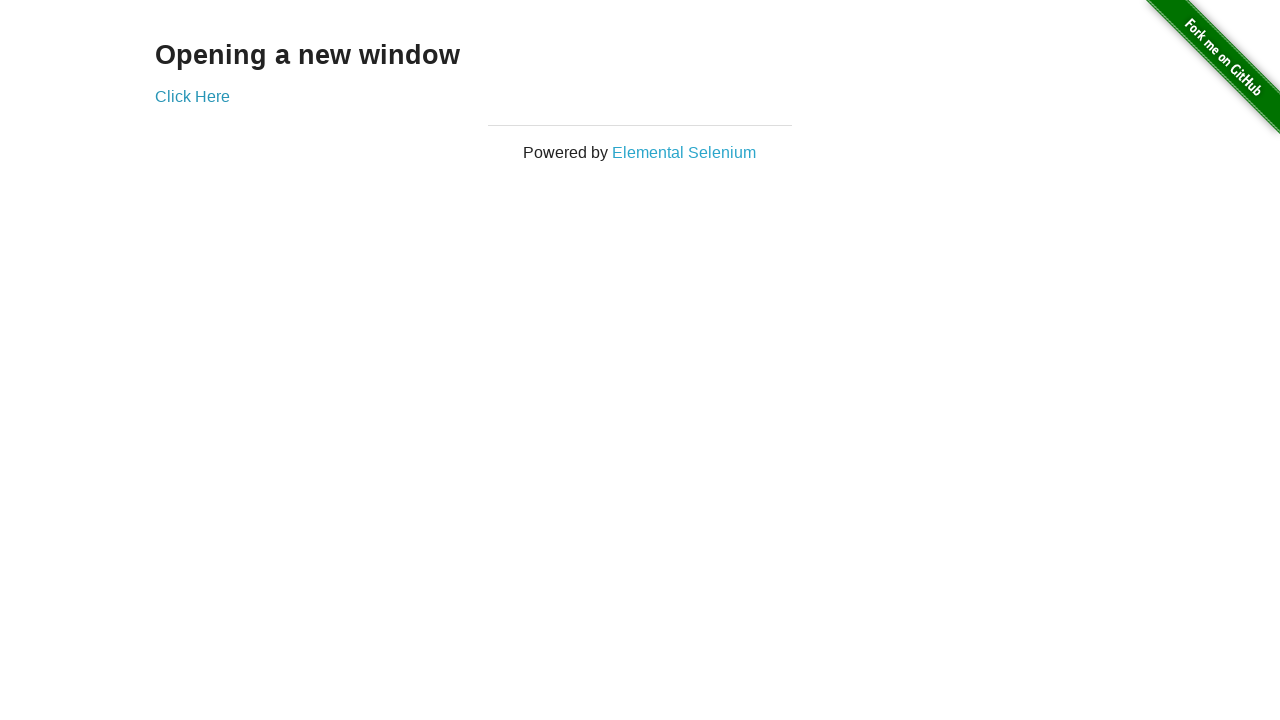

Verified new window heading text is 'New Window'
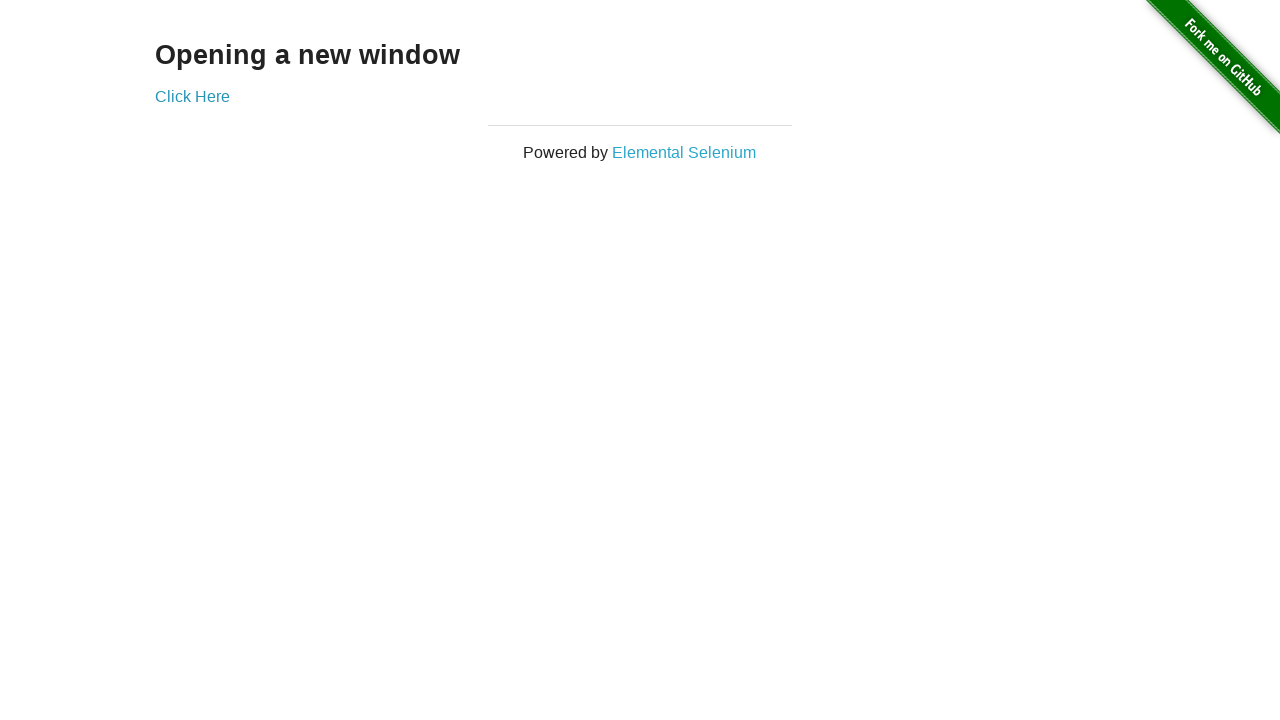

Brought original page to front
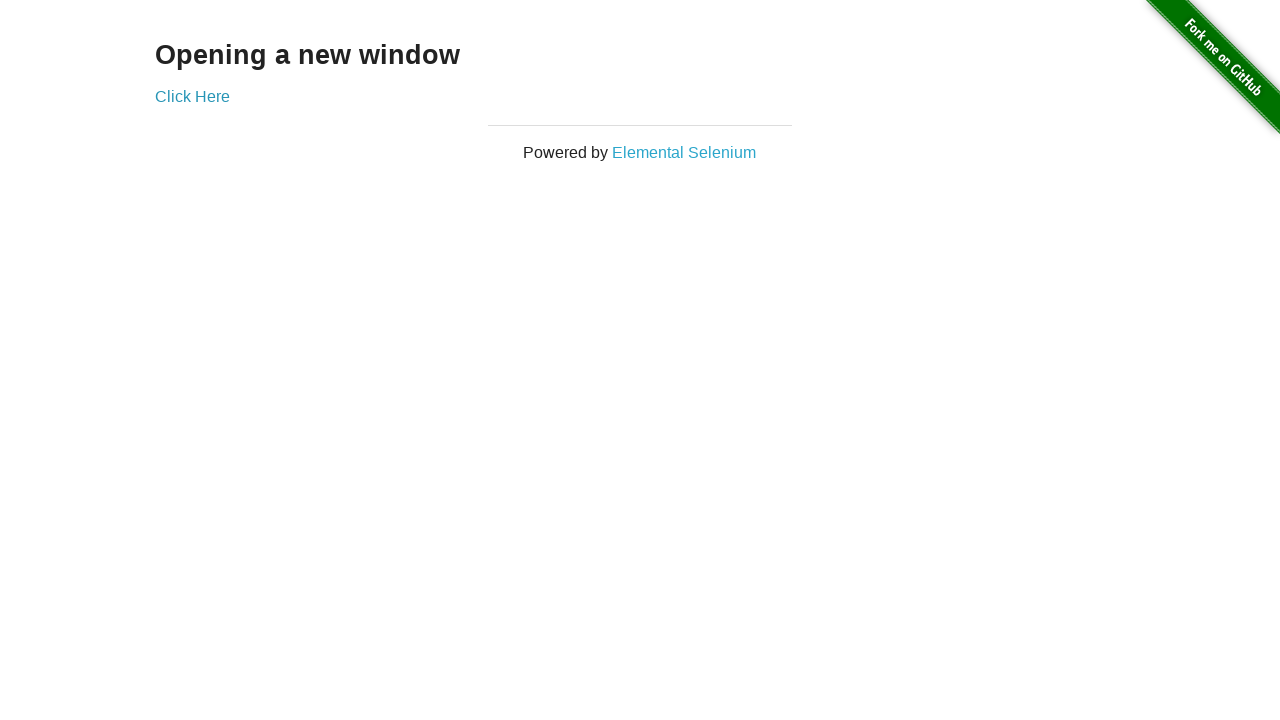

Verified original page title is still 'The Internet'
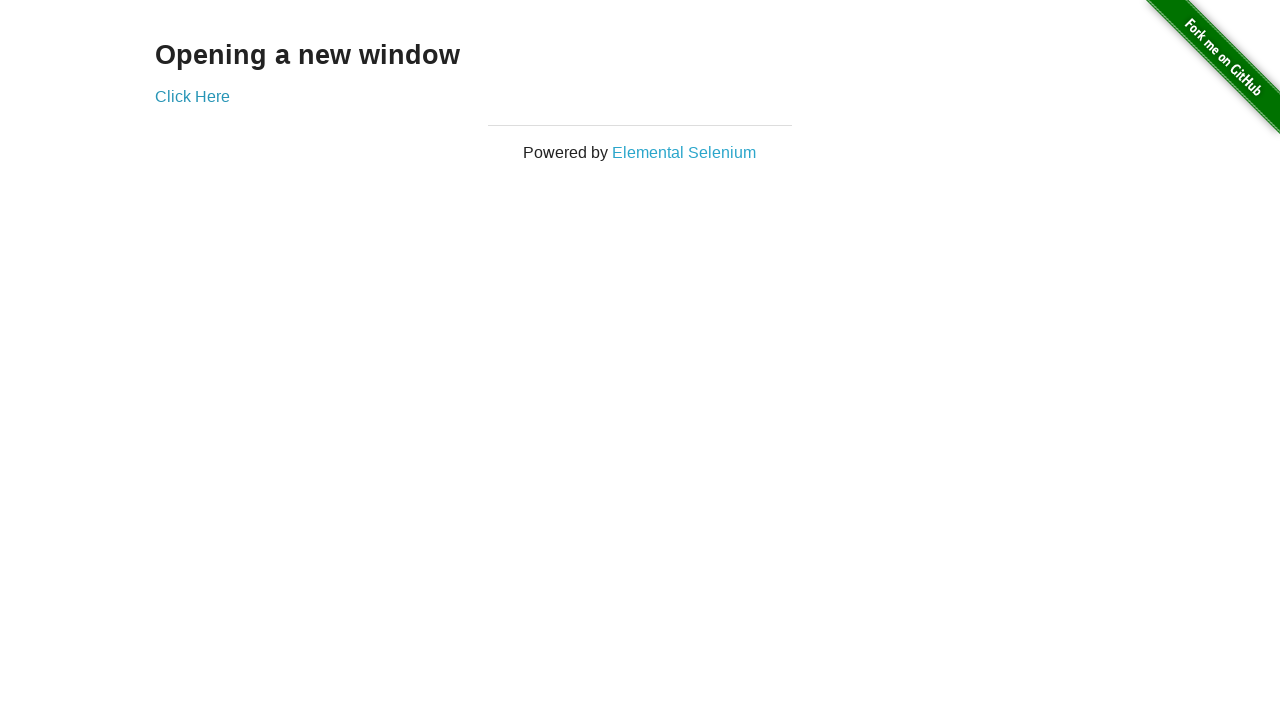

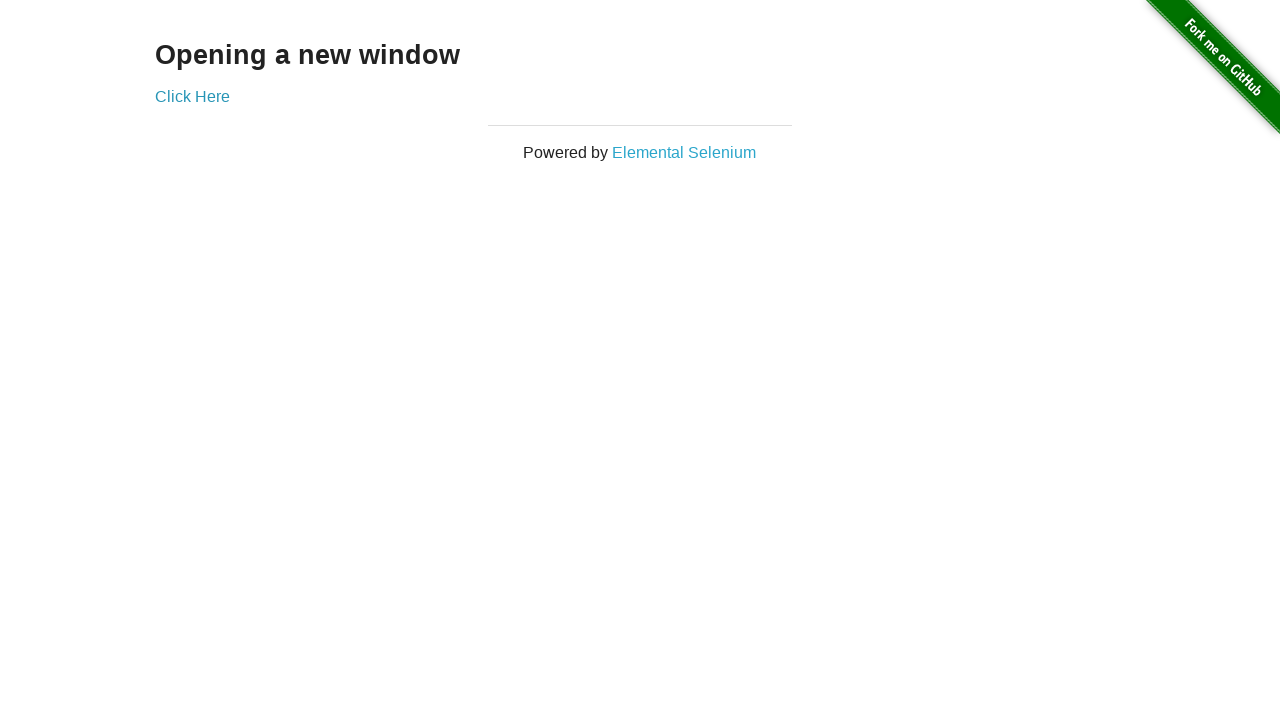